Tests keyboard navigation on a tool-tips demo page by pressing various keyboard keys including arrow down, space, page down, page up, and enter.

Starting URL: https://demoqa.com/tool-tips

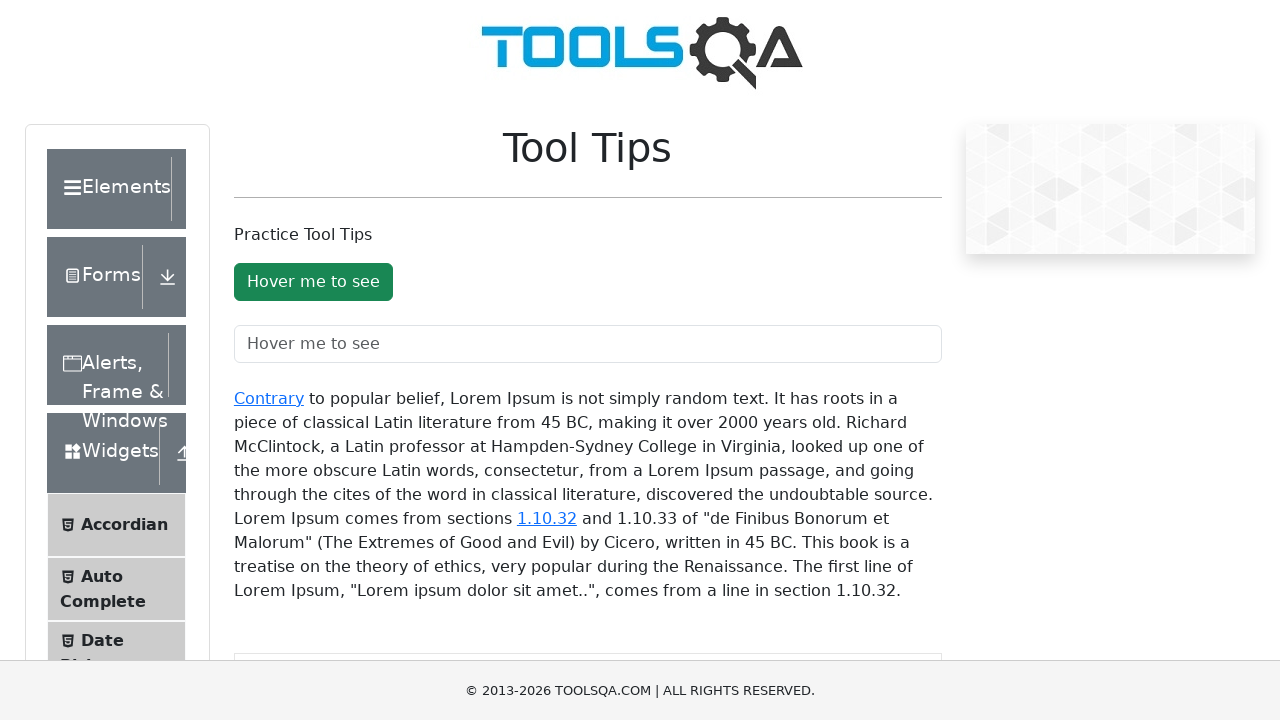

Pressed ArrowDown key for keyboard navigation
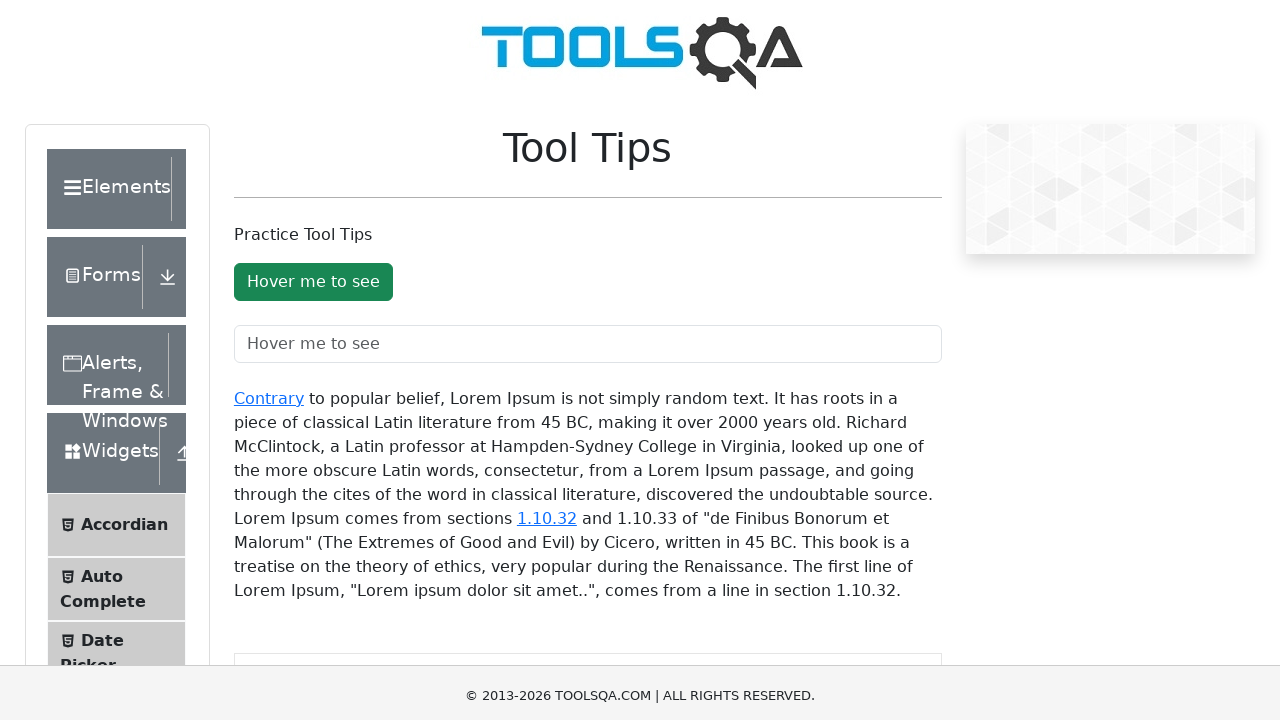

Pressed Space key
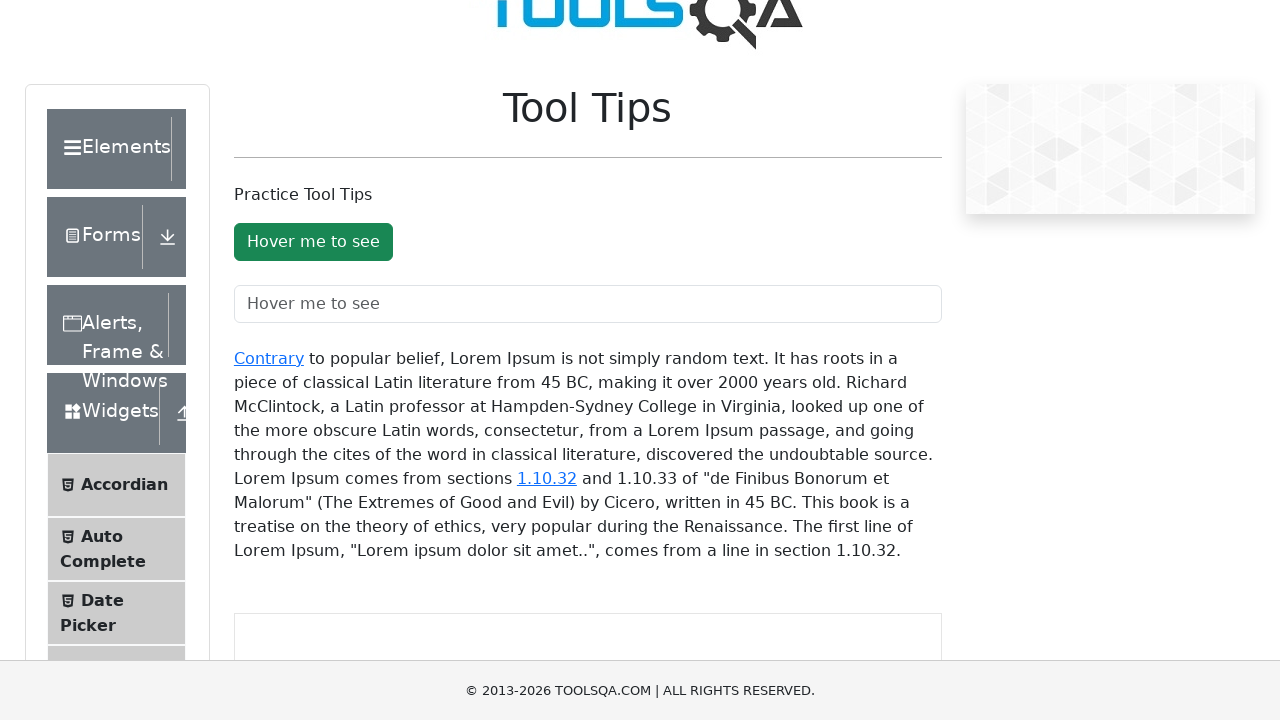

Pressed PageDown key
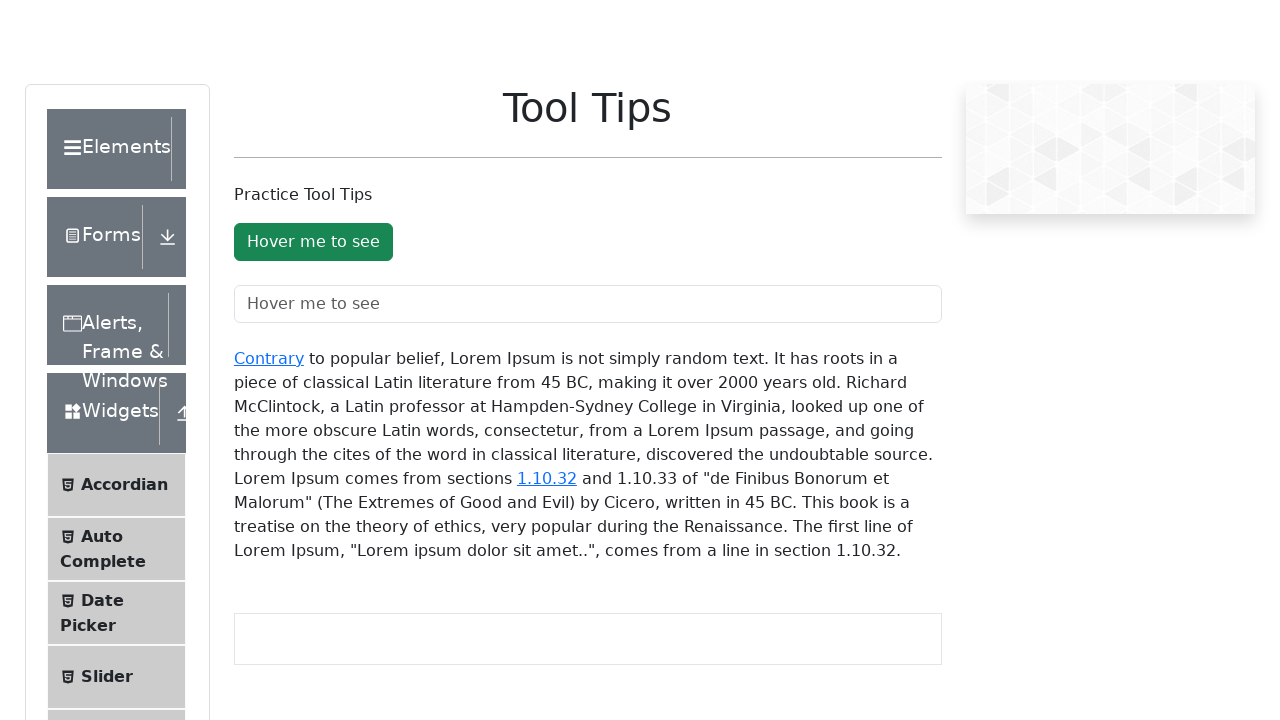

Pressed PageUp key
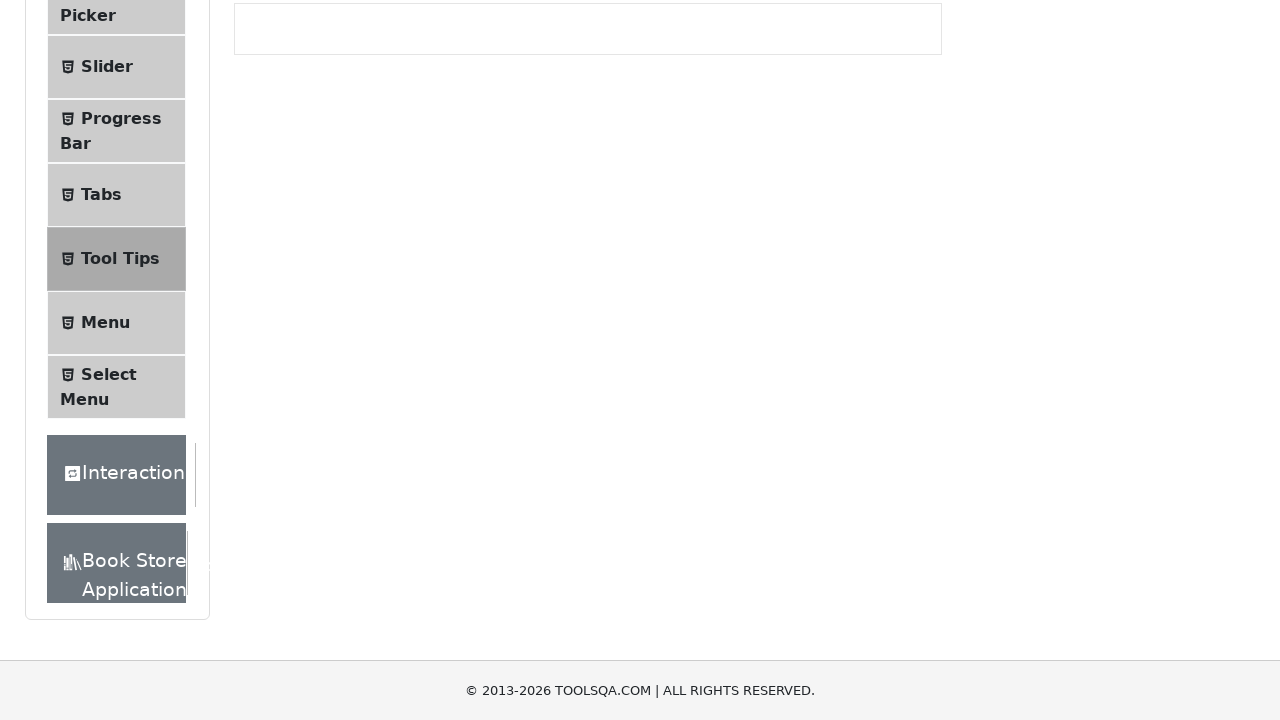

Pressed Enter key
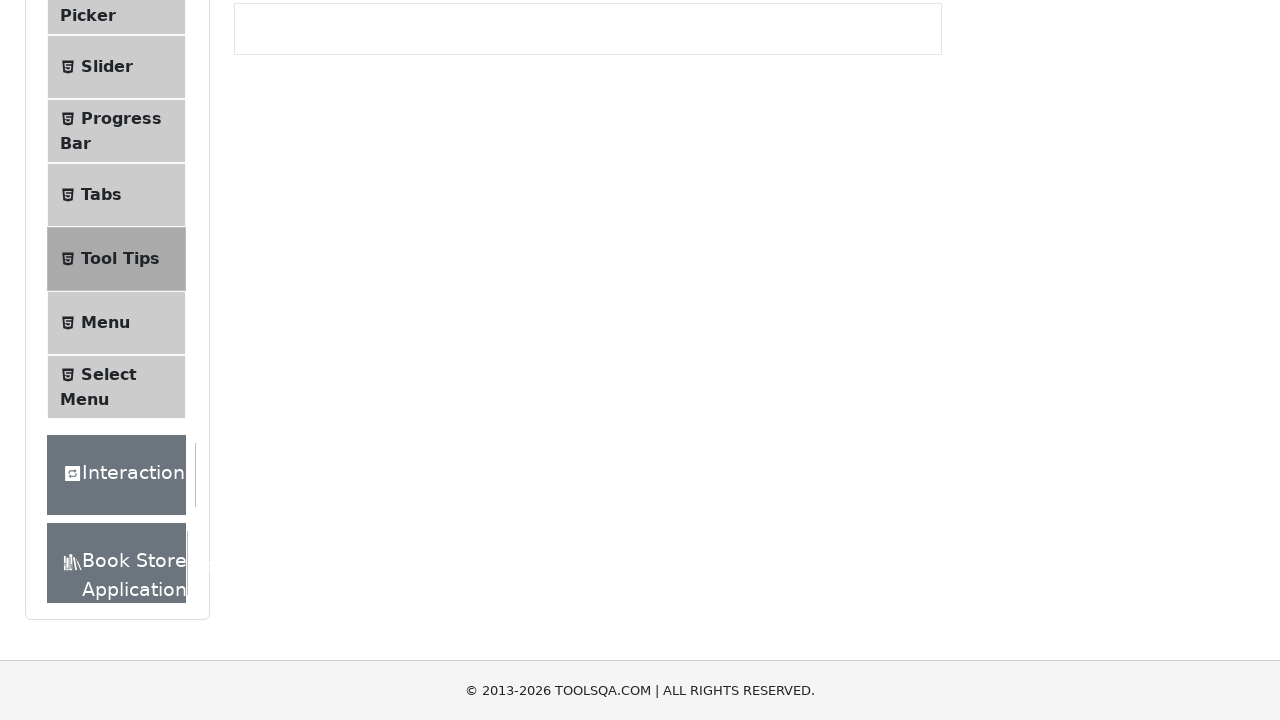

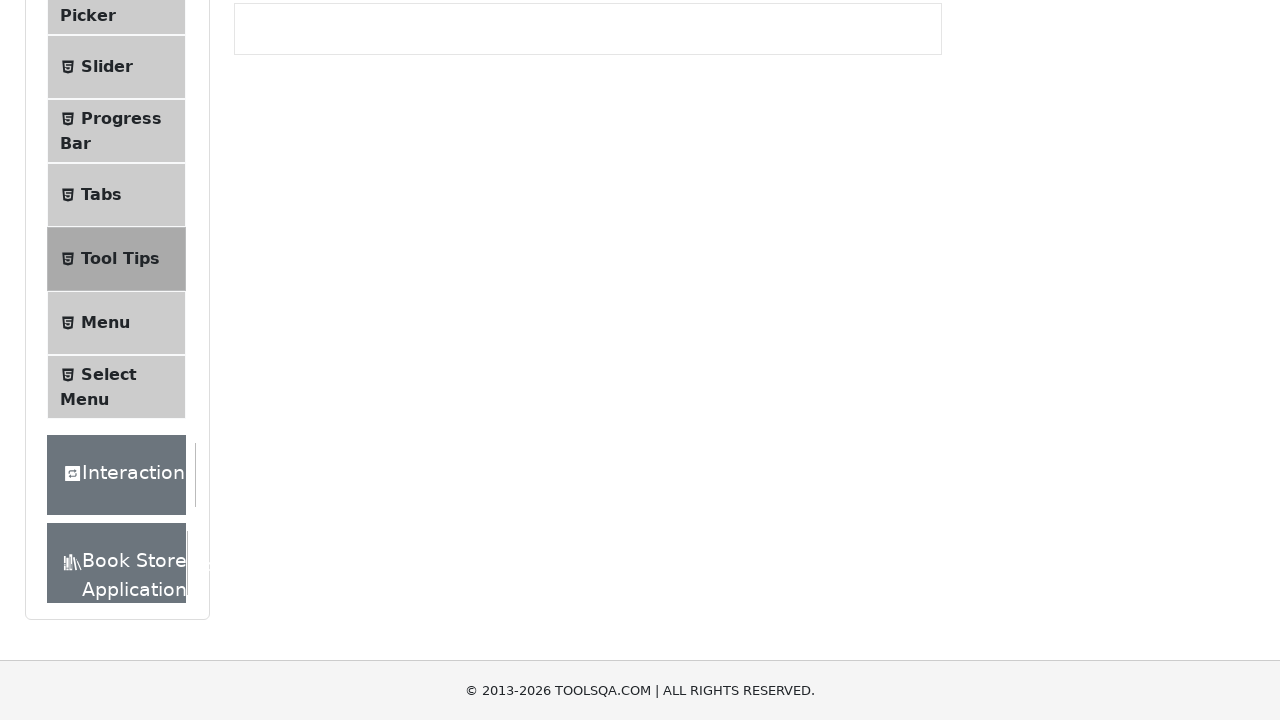